Tests dropdown selection functionality by selecting options using different methods: by index, by value, and by visible text

Starting URL: https://rahulshettyacademy.com/AutomationPractice/

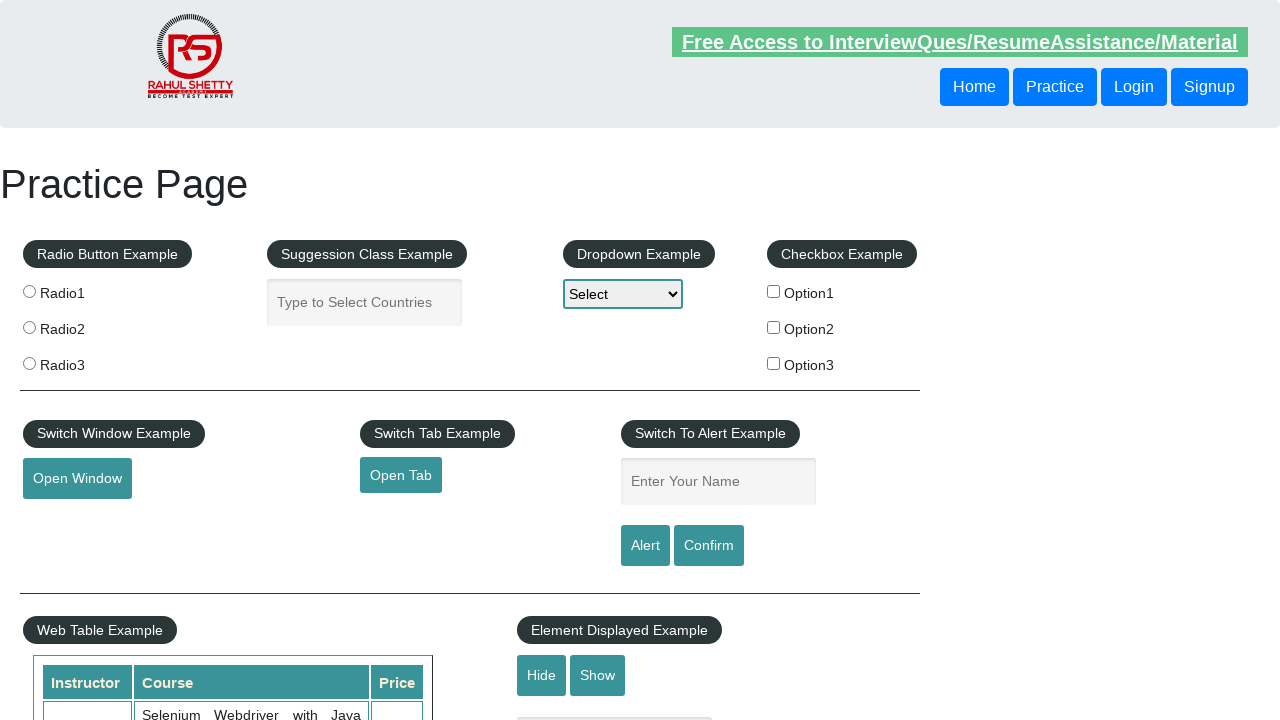

Selected dropdown option by index 3 (Option3) on #dropdown-class-example
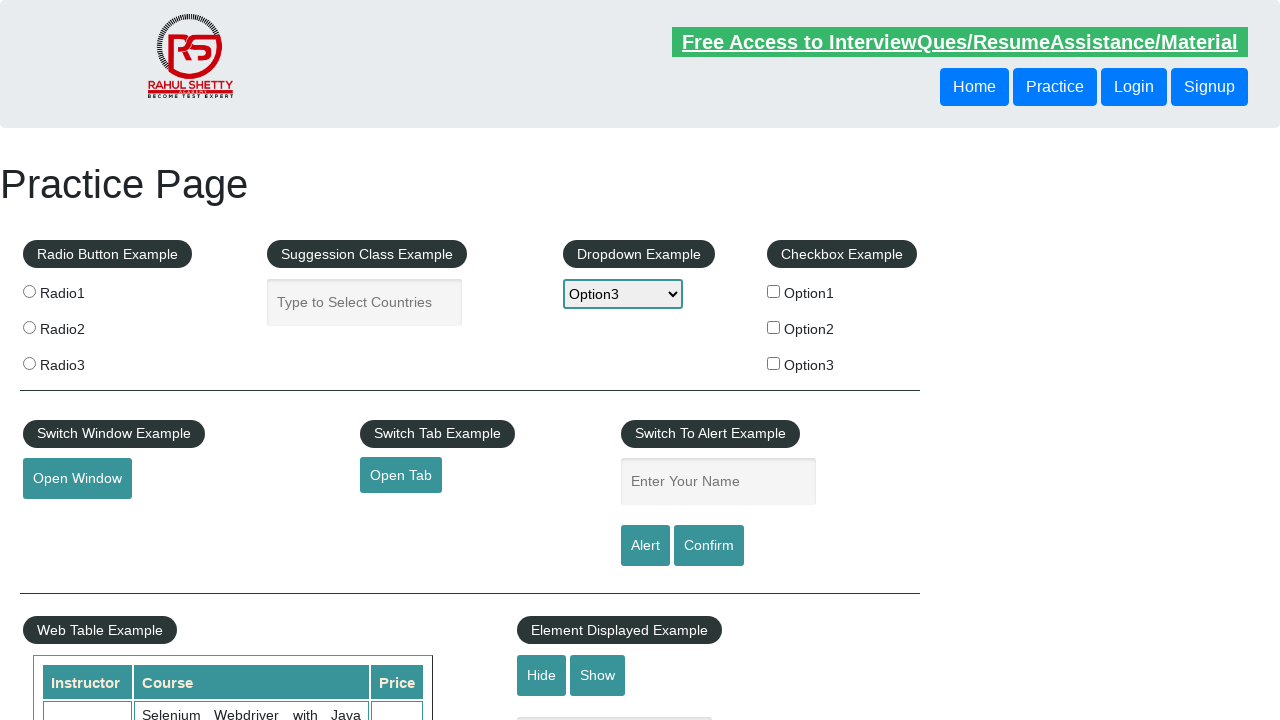

Selected dropdown option by value 'option2' on #dropdown-class-example
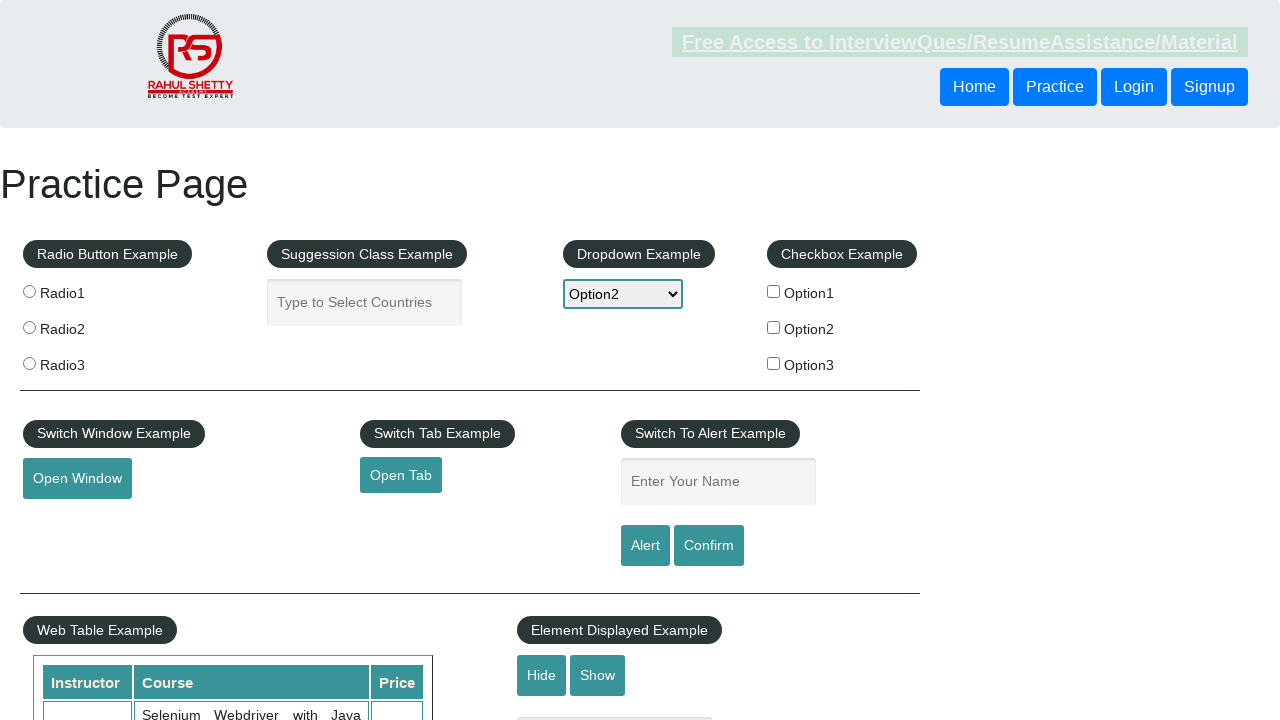

Selected dropdown option by visible text 'Option1' on #dropdown-class-example
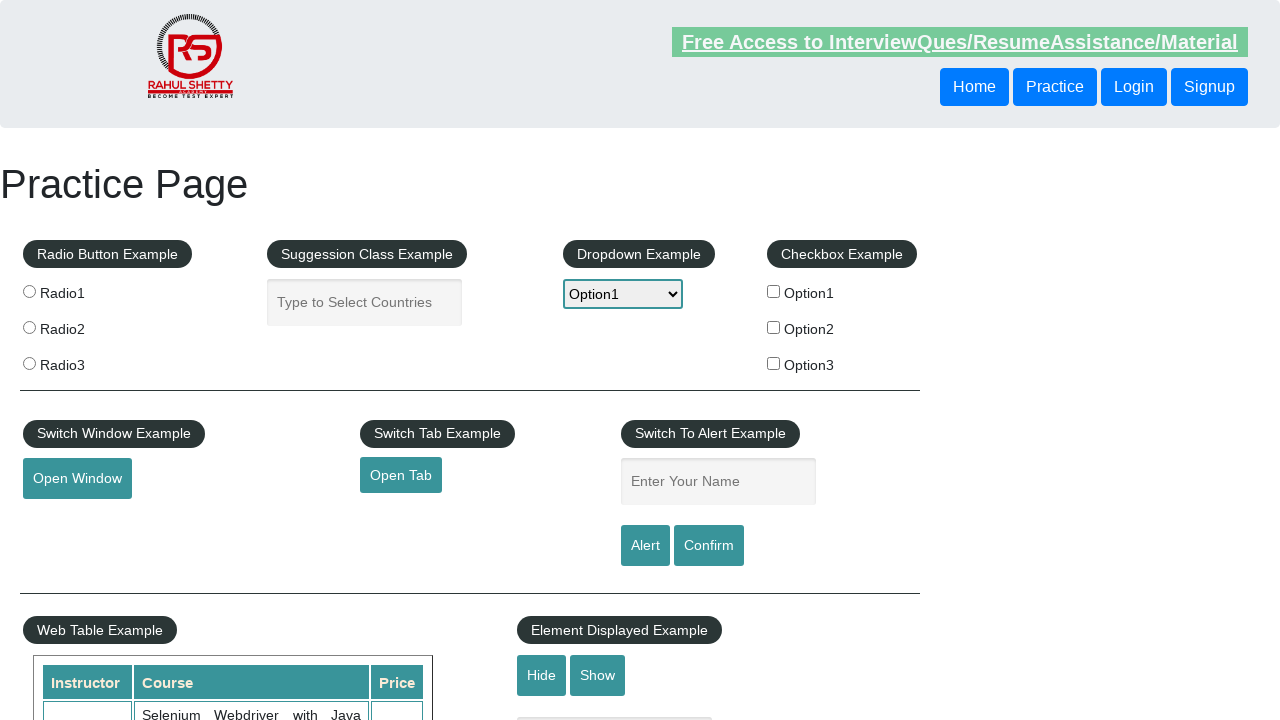

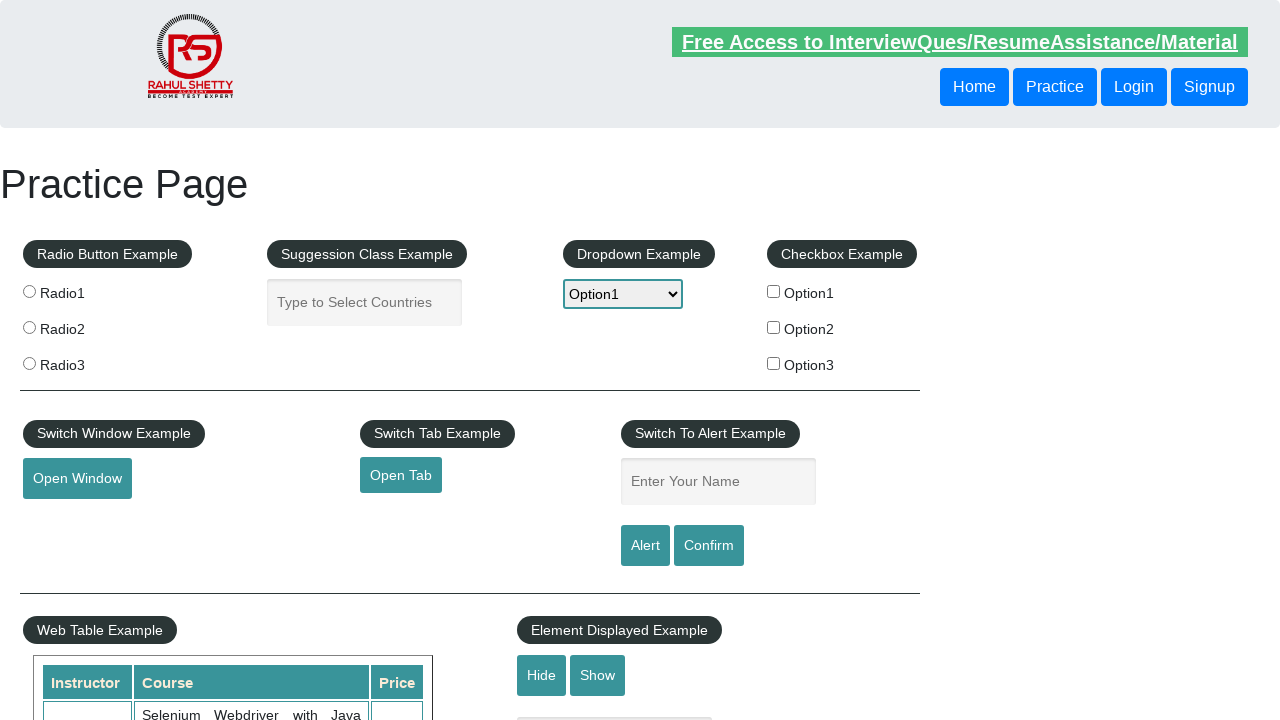